Navigates to Ynet news website and waits for the page content to load, verifying that story elements are present on the homepage.

Starting URL: https://www.ynet.co.il/

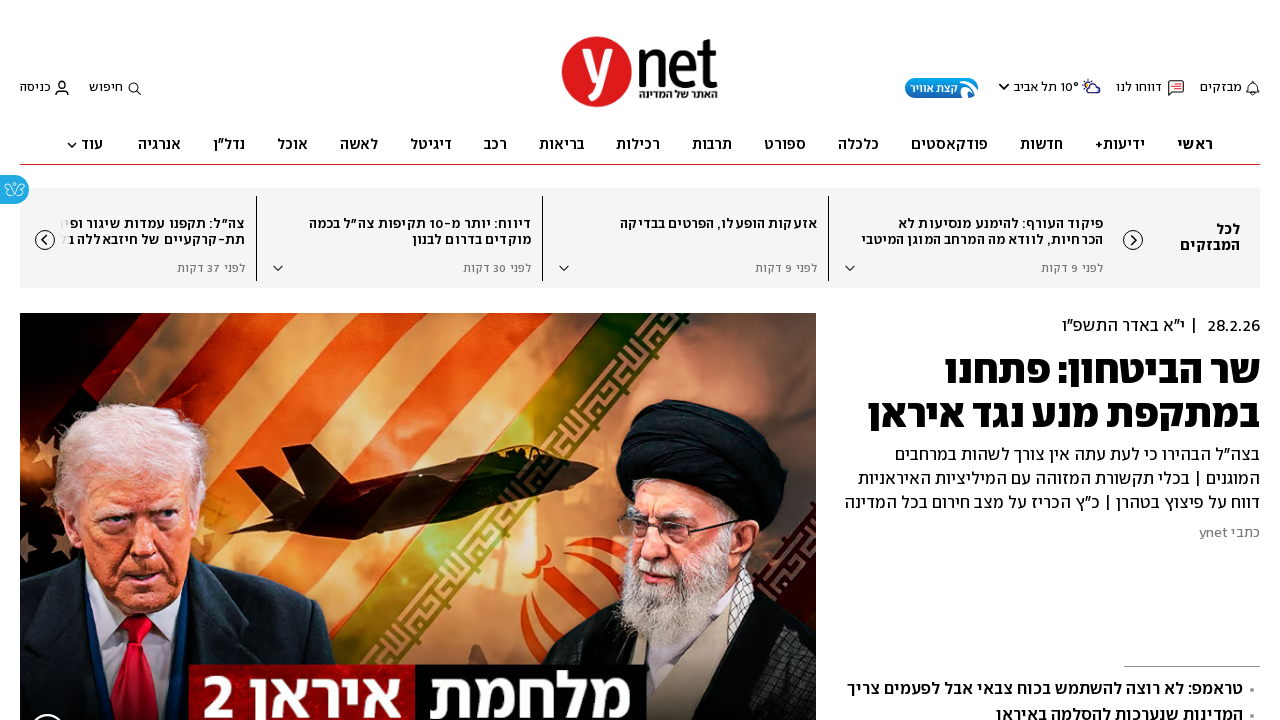

Waited for page to reach networkidle state
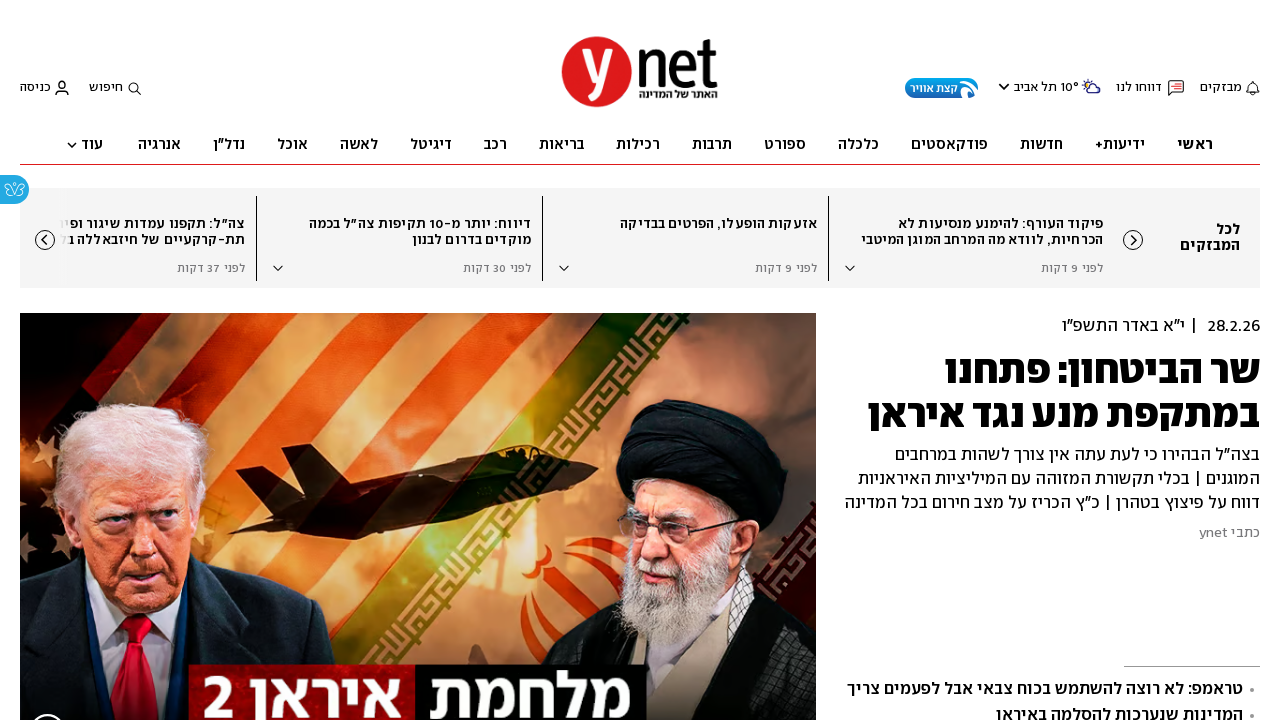

Waited for story elements (.textDiv) to appear on Ynet homepage
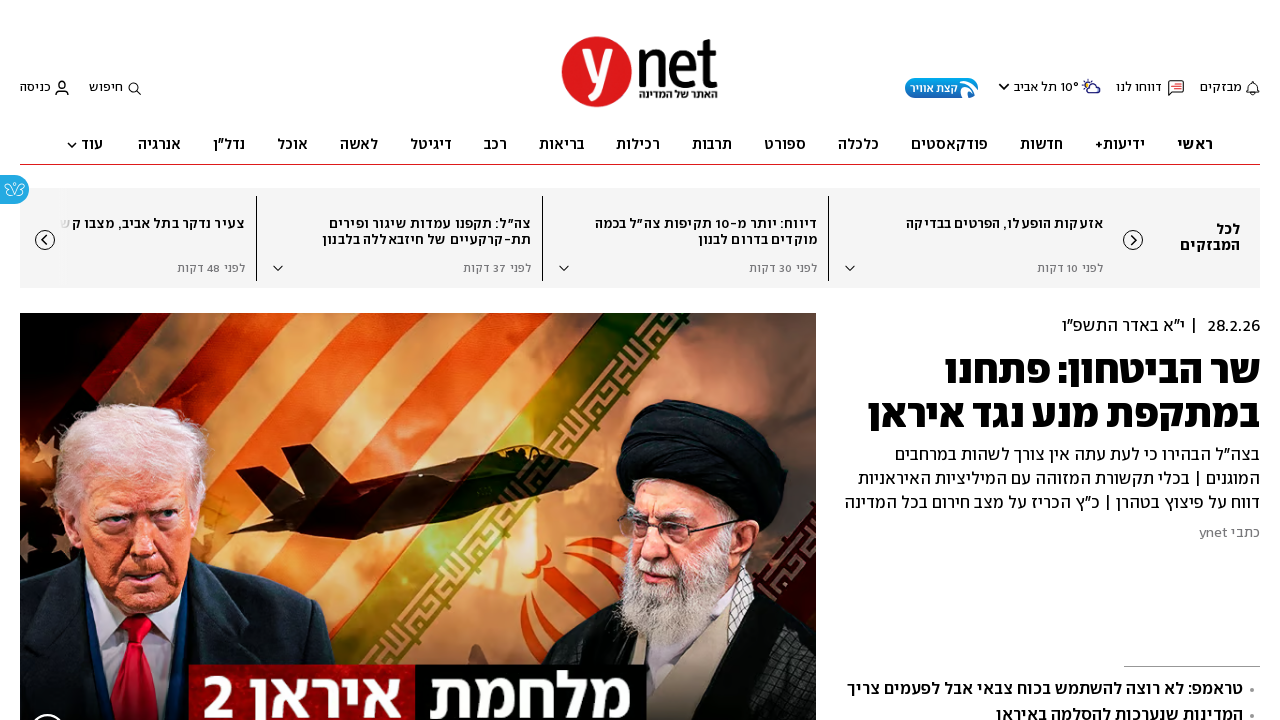

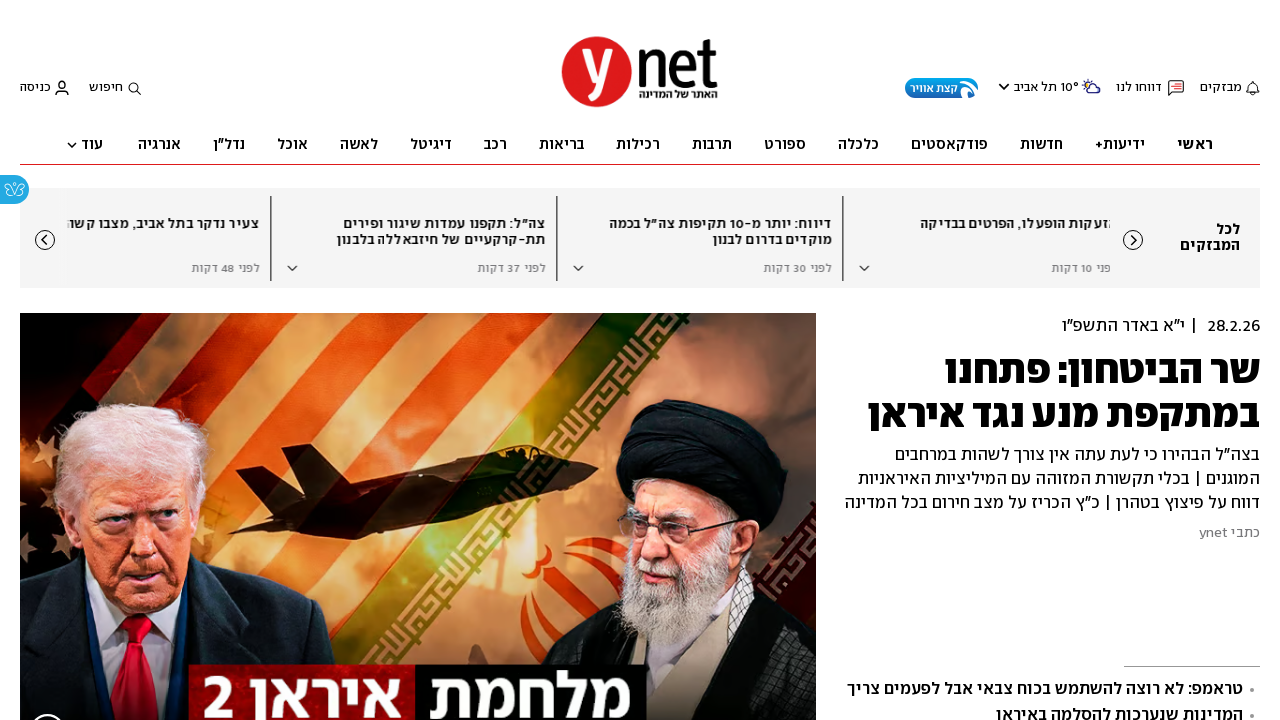